Tests sending keys to the active element by typing 'abc' into the focused text input field

Starting URL: https://www.selenium.dev/selenium/web/single_text_input.html

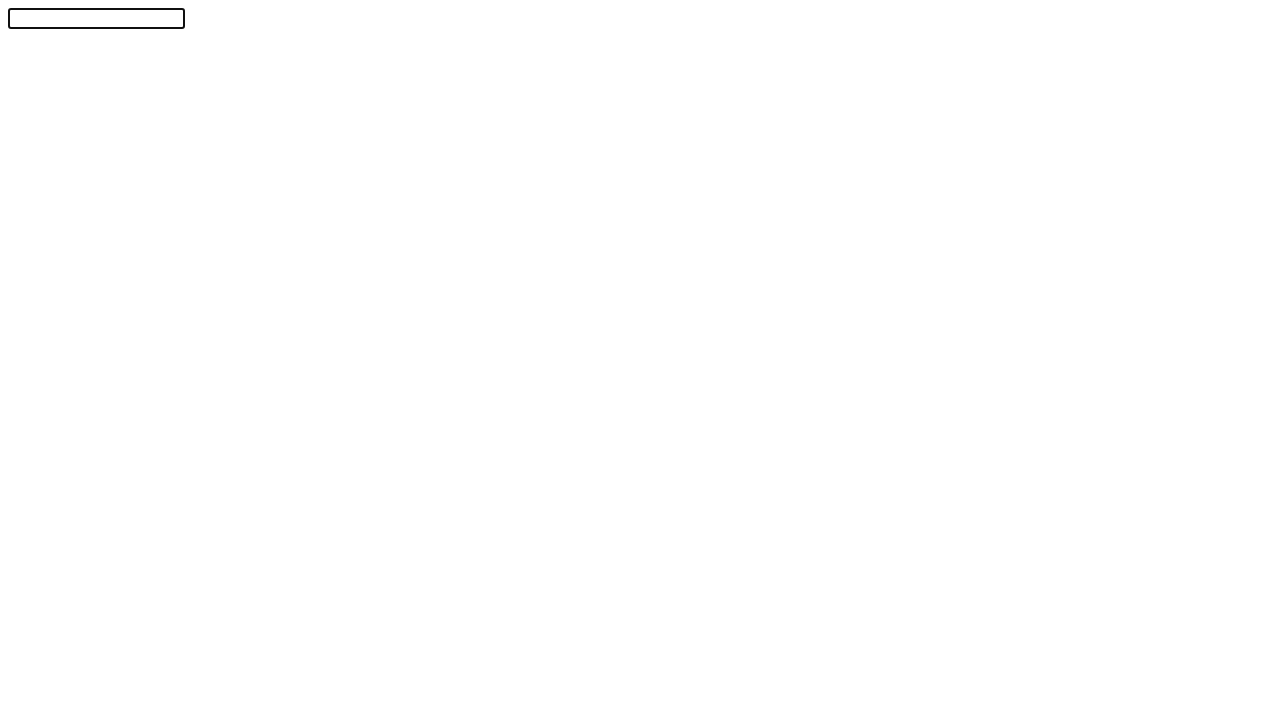

Navigated to single text input page
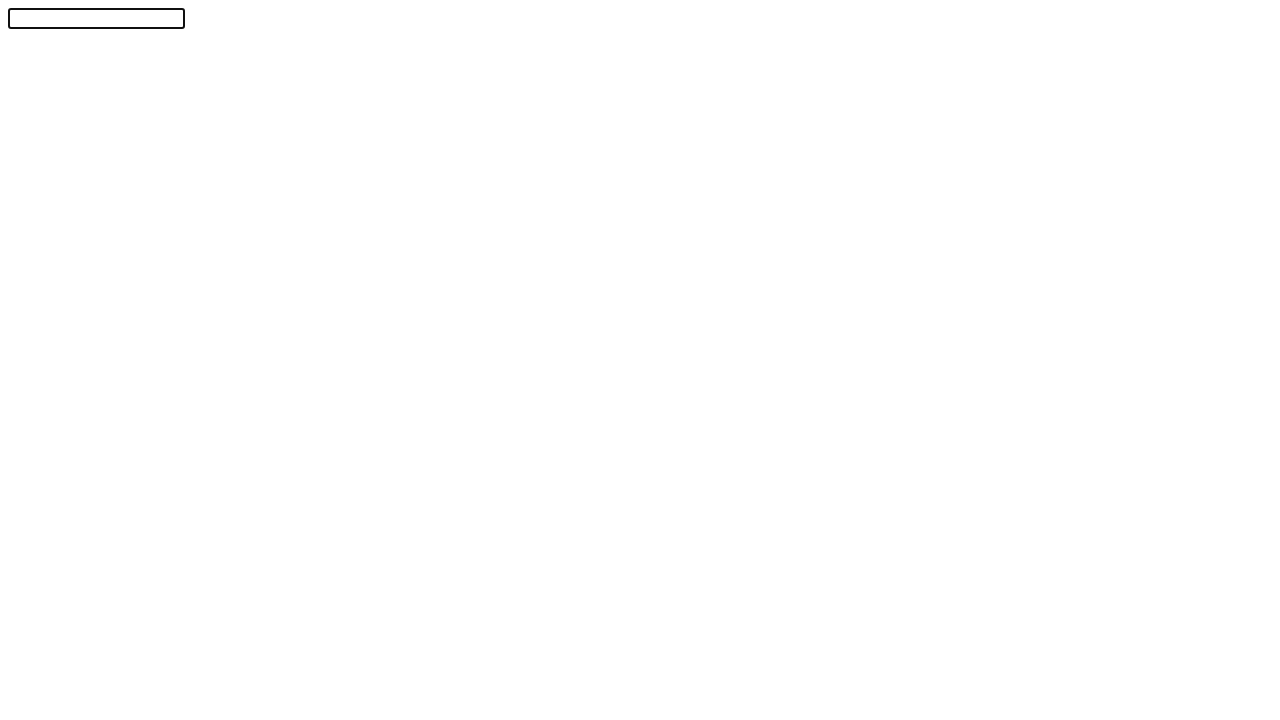

Typed 'abc' into the active element
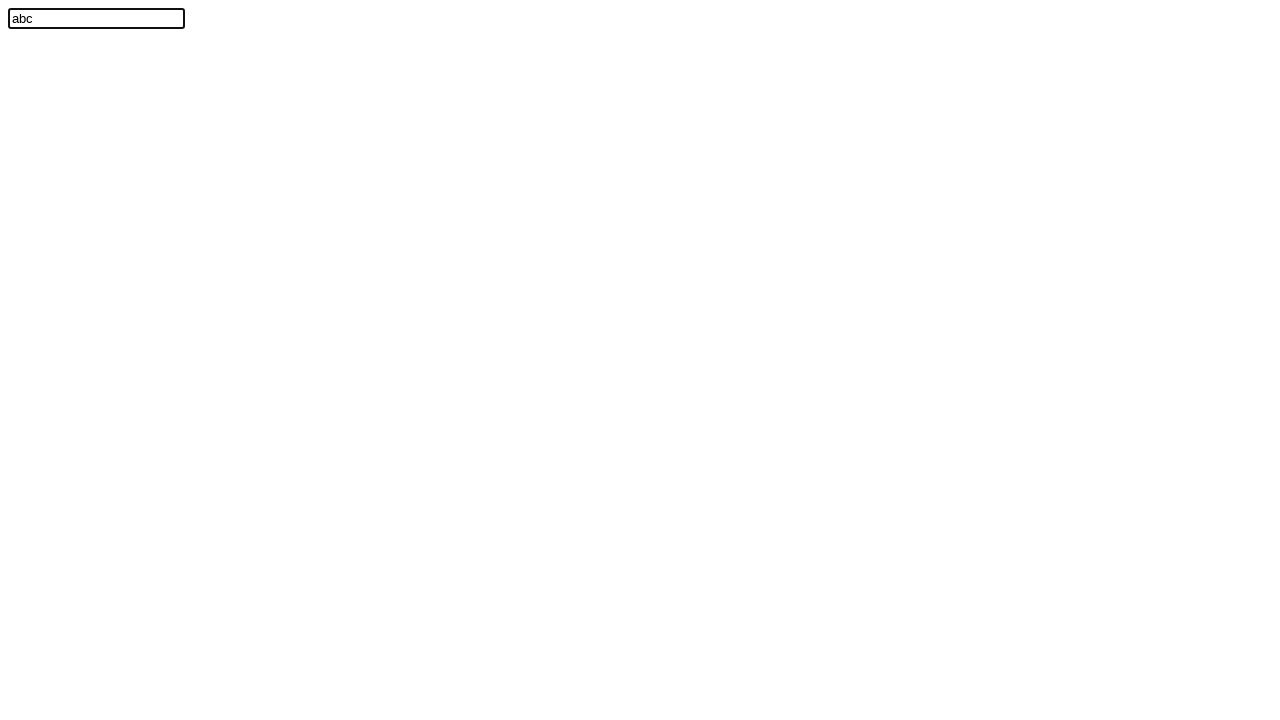

Located the text input field with id 'textInput'
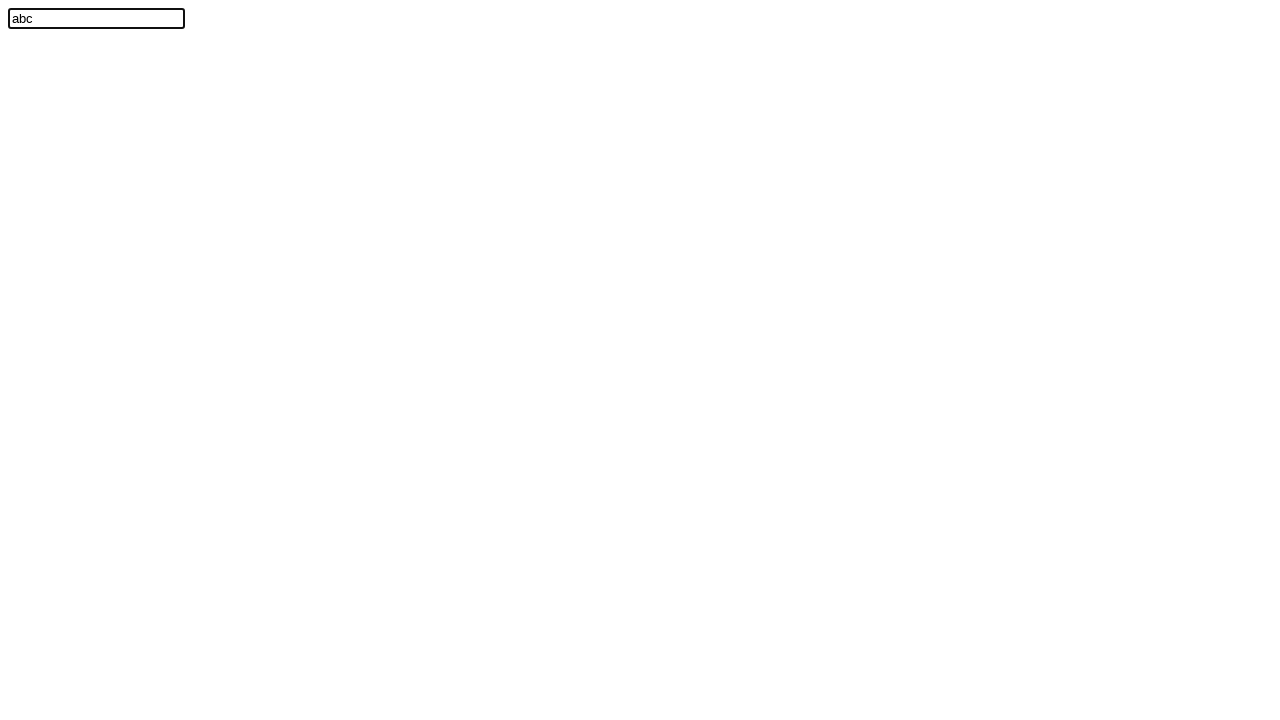

Verified that the text field contains 'abc'
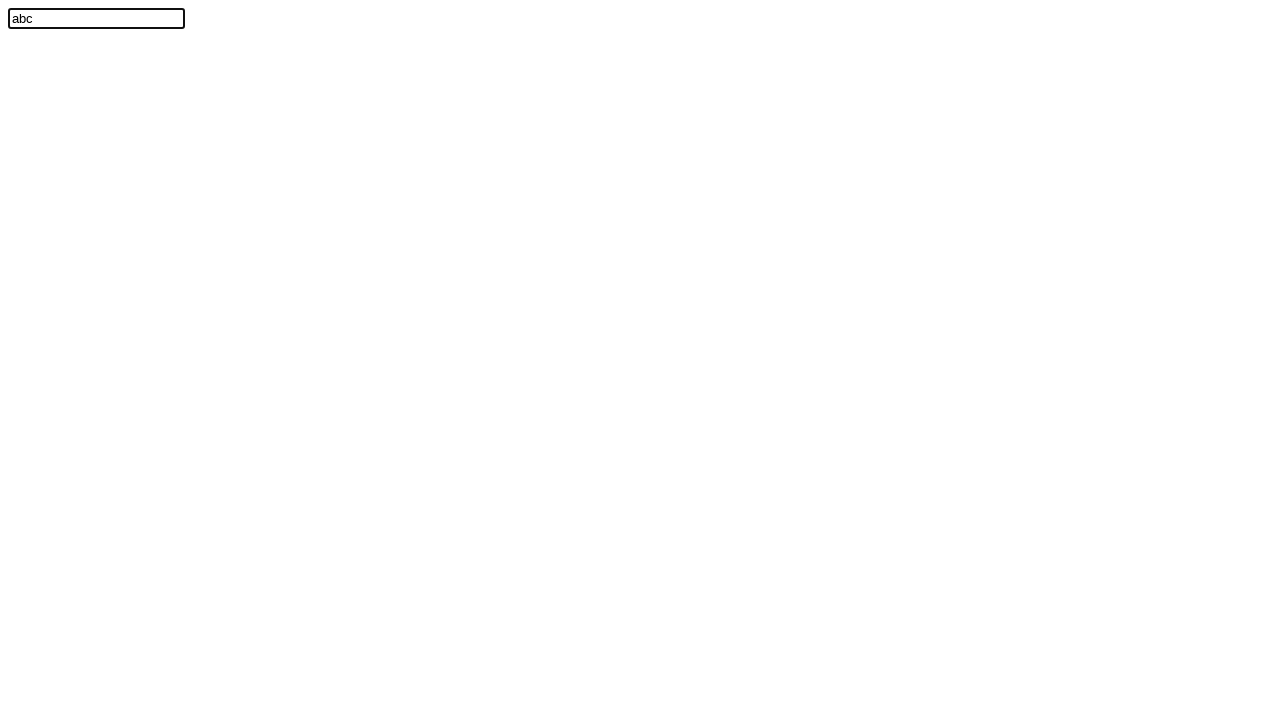

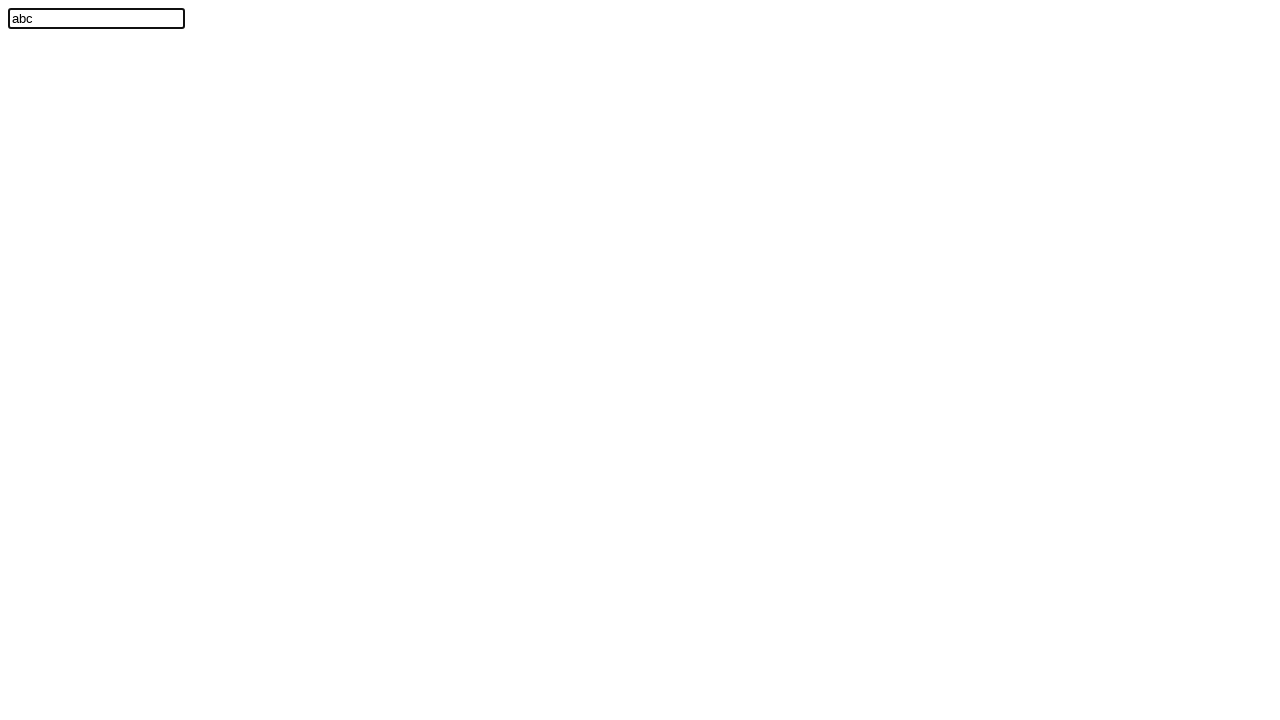